Tests hover functionality by hovering over the first avatar image and verifying that additional user information (caption) becomes visible.

Starting URL: http://the-internet.herokuapp.com/hovers

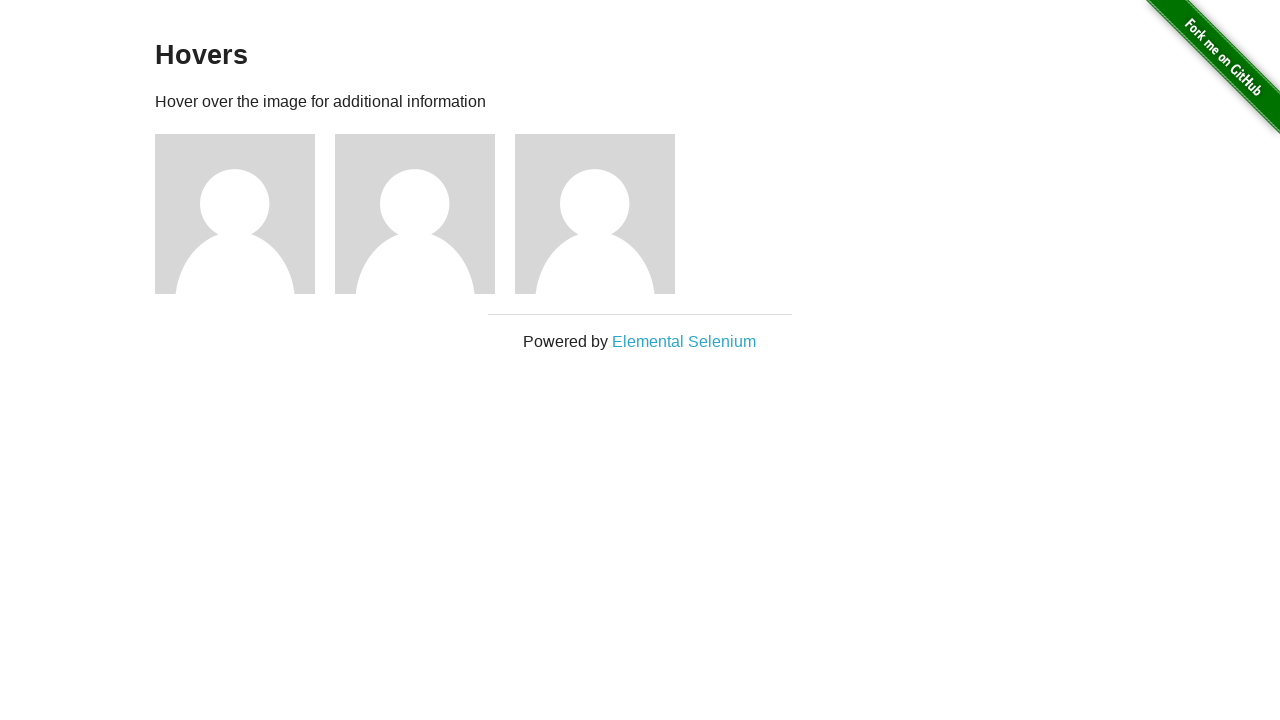

Navigated to hovers page
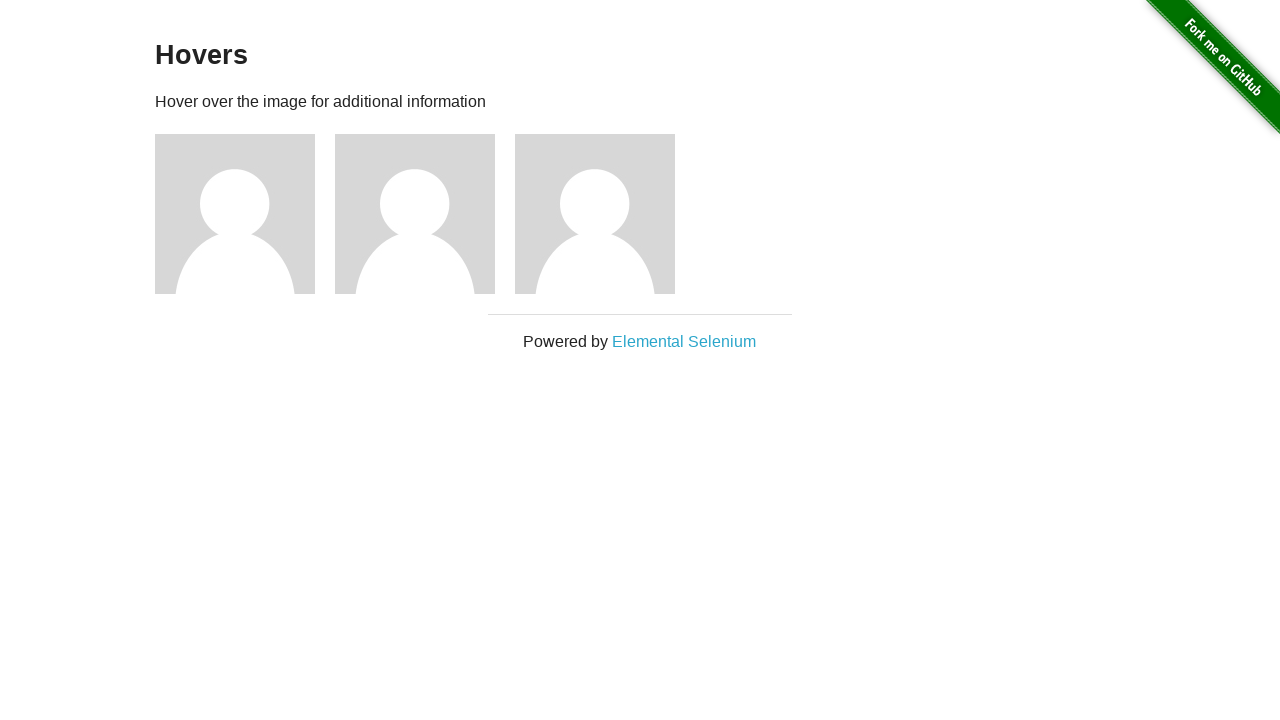

Hovered over first avatar image at (245, 214) on .figure >> nth=0
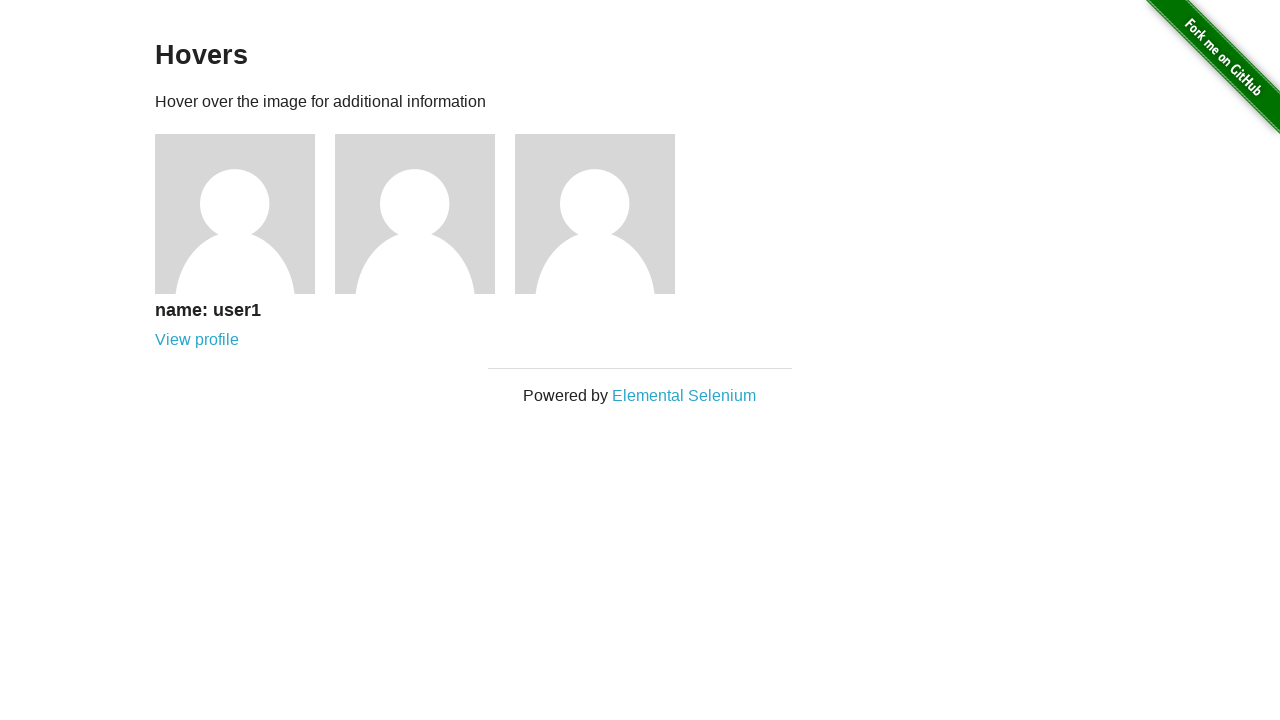

Verified user caption is visible after hover
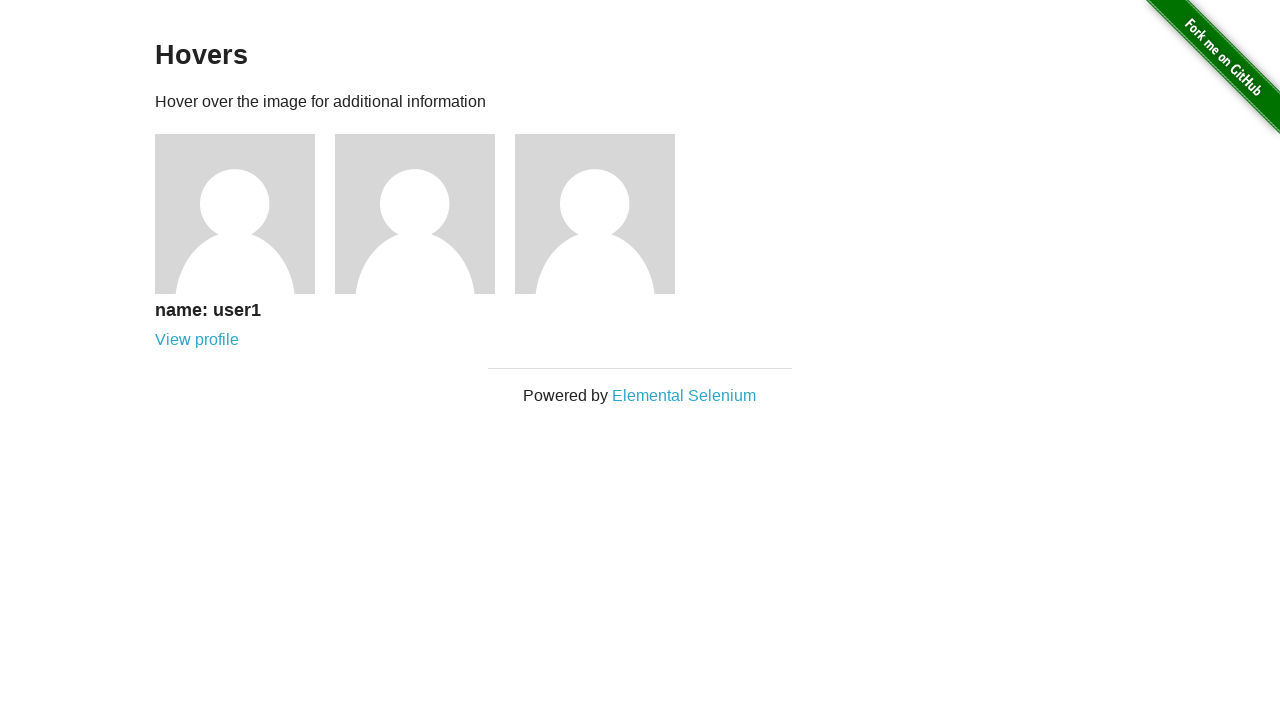

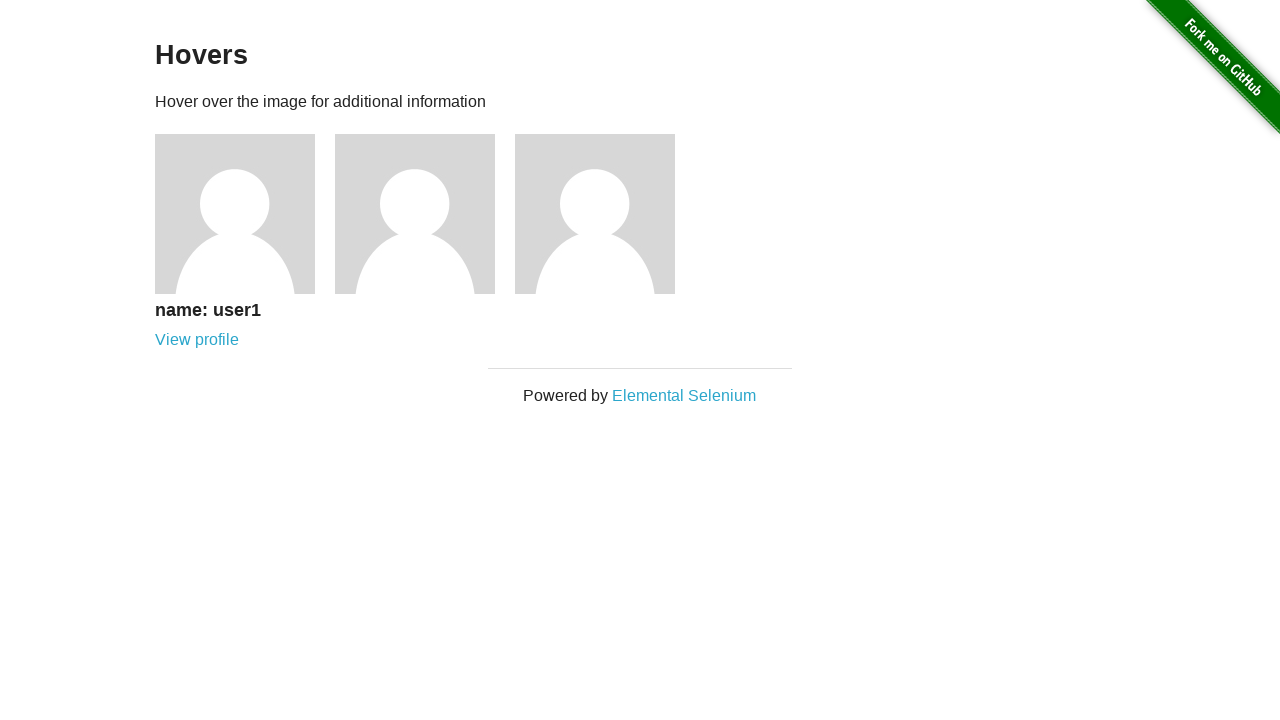